Tests the subscription functionality on automationexercise.com by verifying the home page loads, scrolling to the footer, verifying the subscription section is visible, entering an email, and submitting the subscription form.

Starting URL: http://automationexercise.com

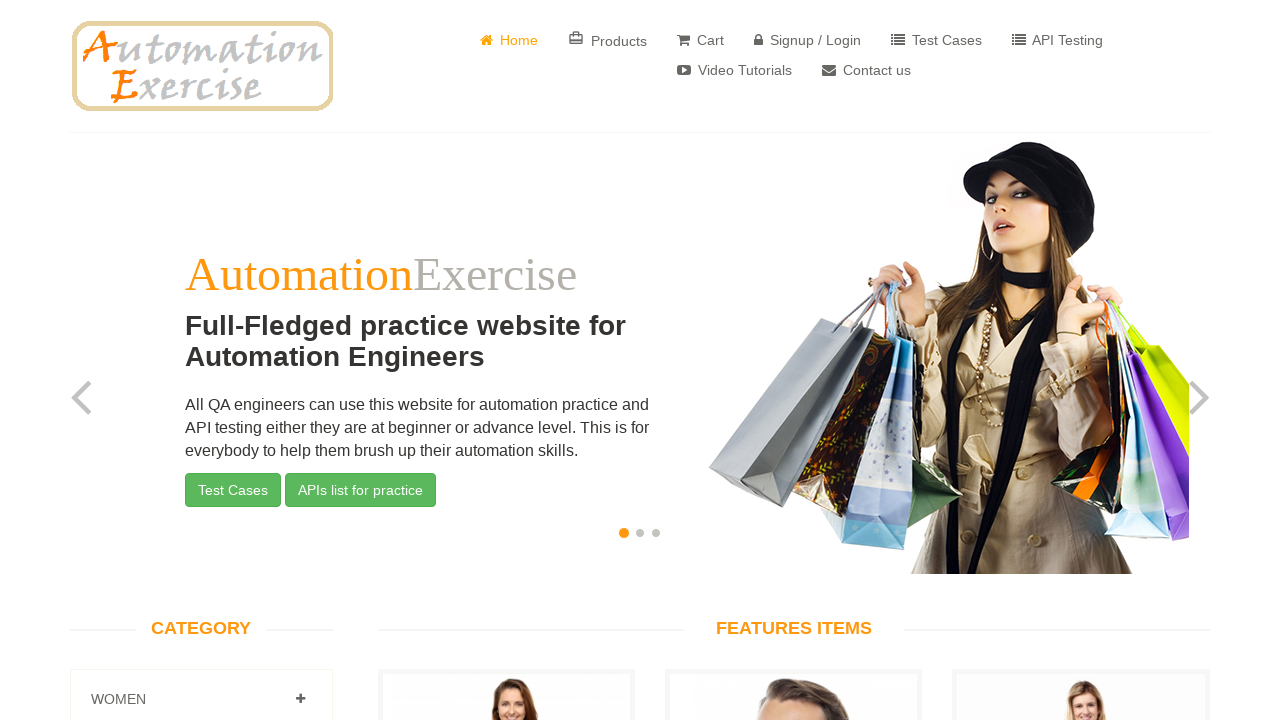

Verified home page loaded - website logo visible
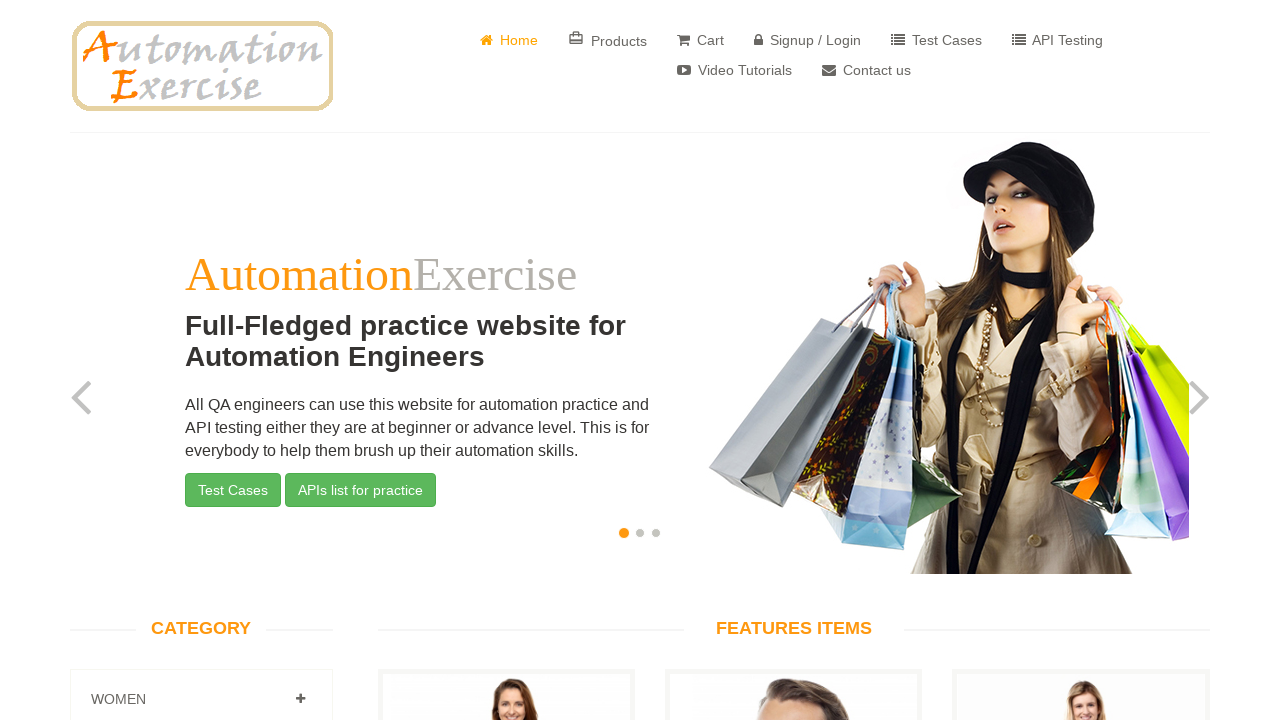

Scrolled down to footer section
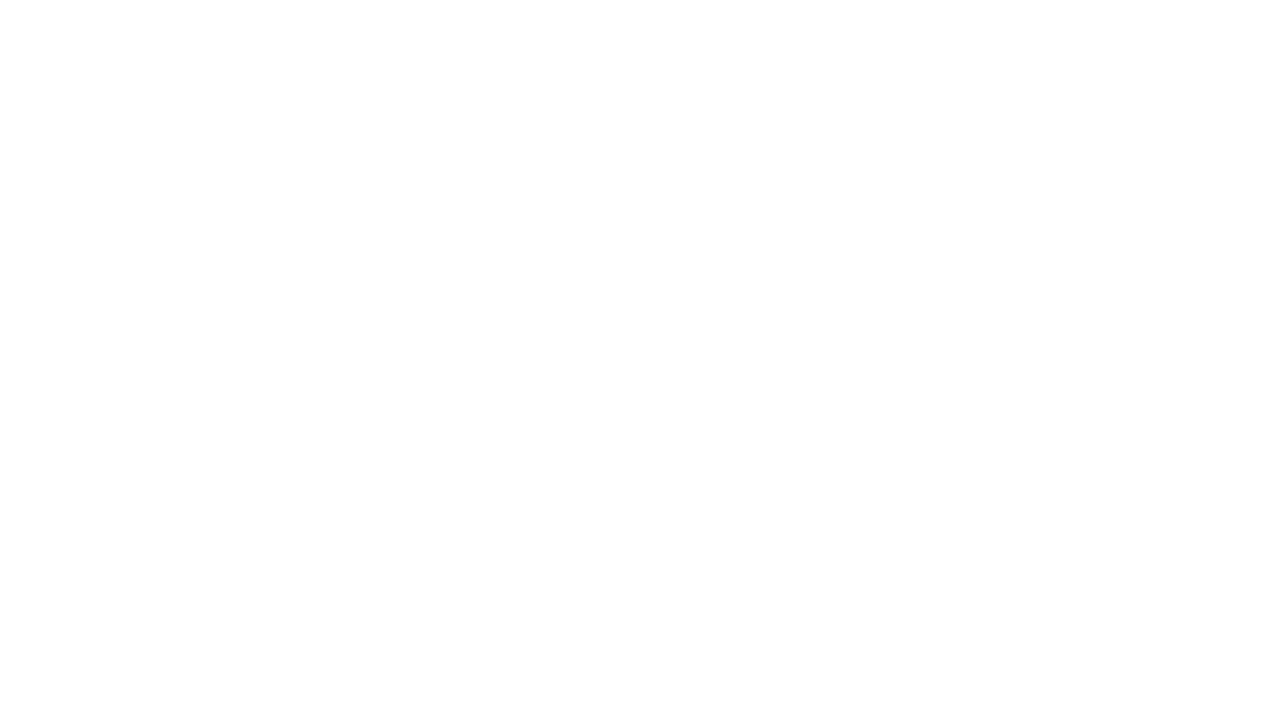

Verified subscription section is visible
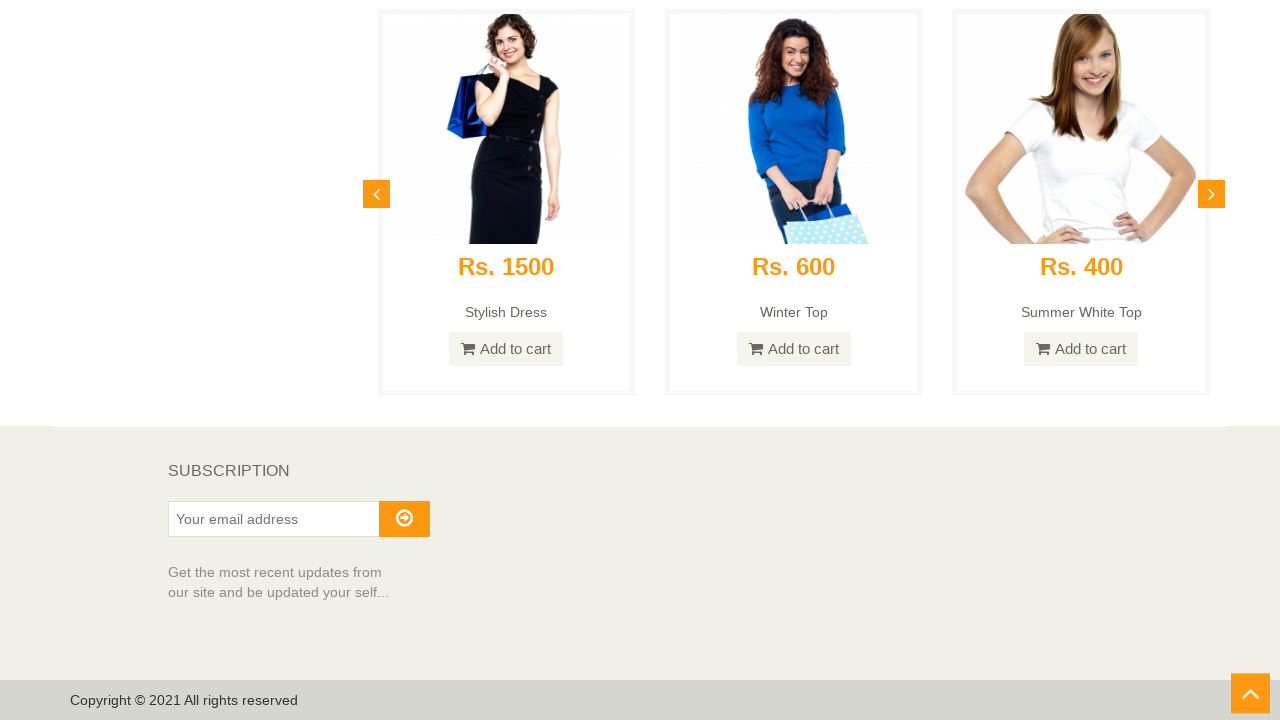

Entered email address 'randomtester2024@example.com' in subscription field on #susbscribe_email
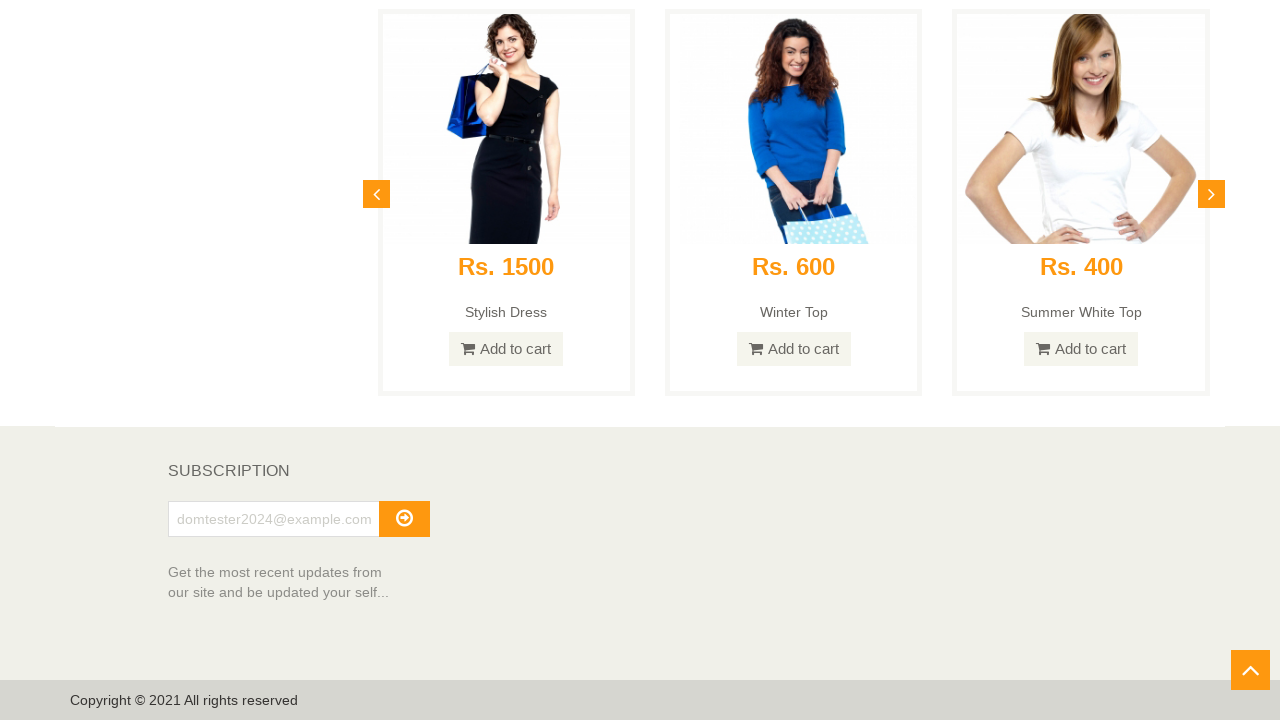

Clicked subscribe button to submit subscription form at (404, 519) on #subscribe
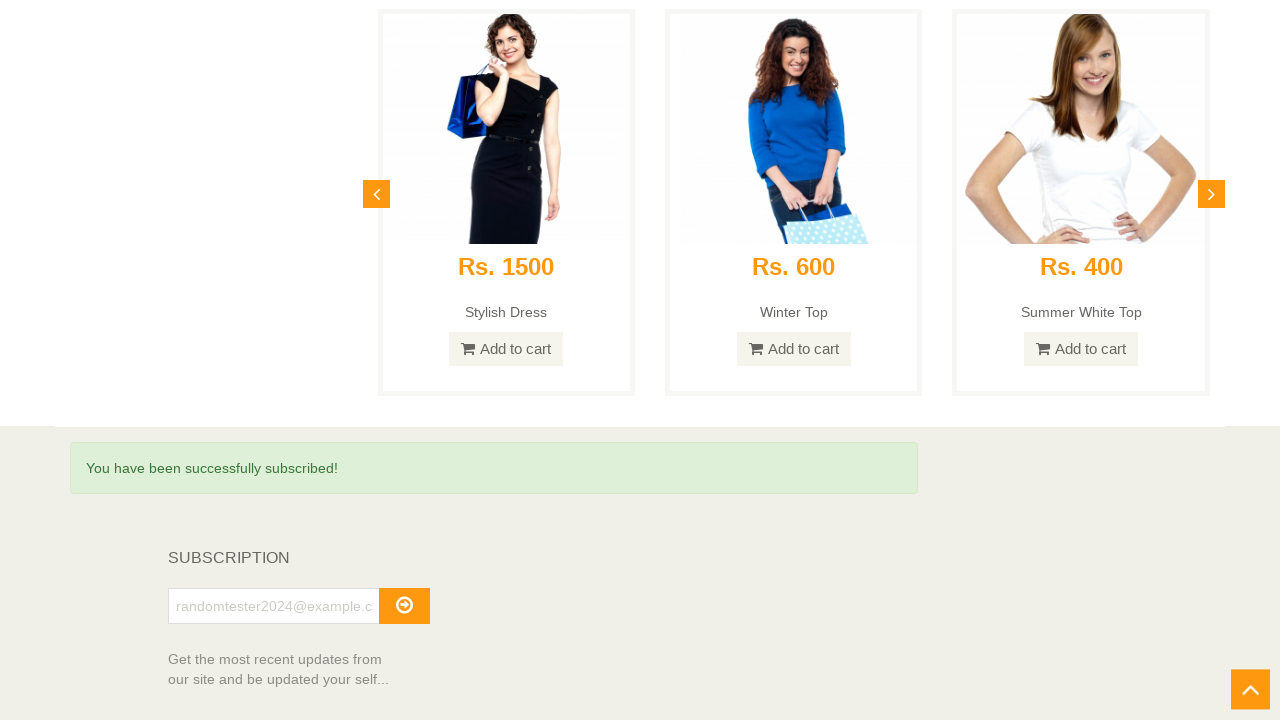

Subscription successful - success message appeared
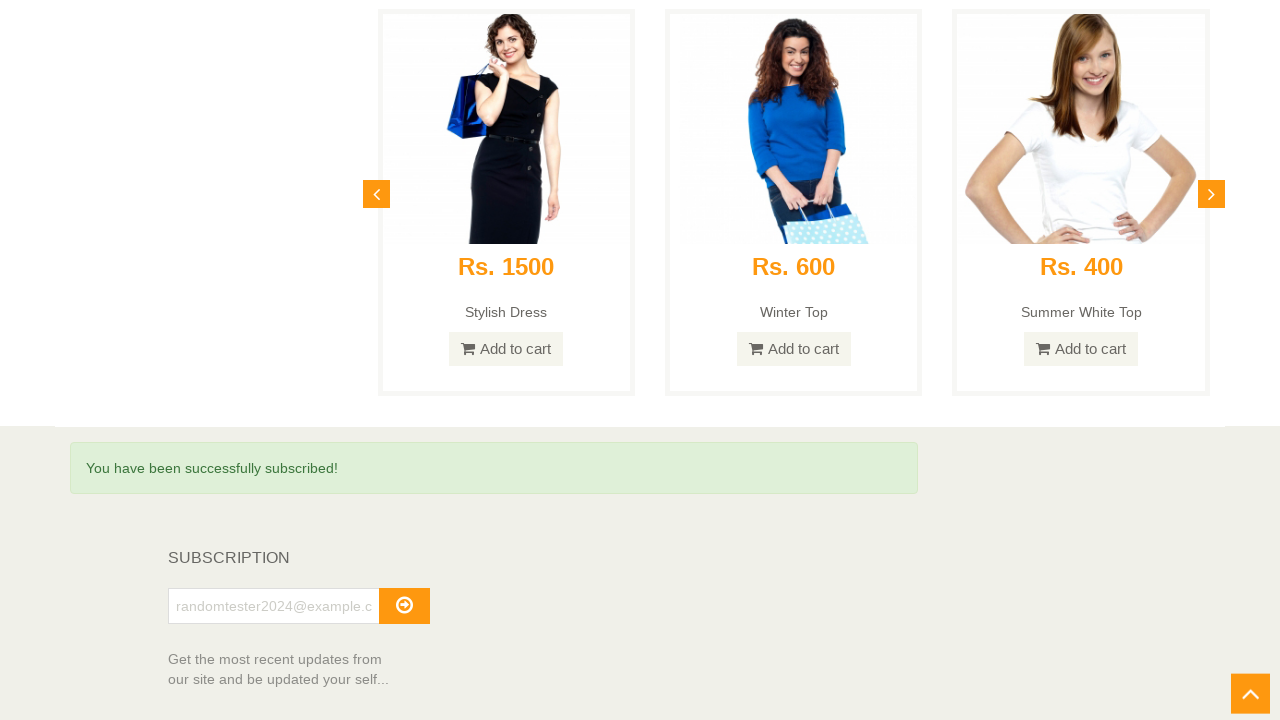

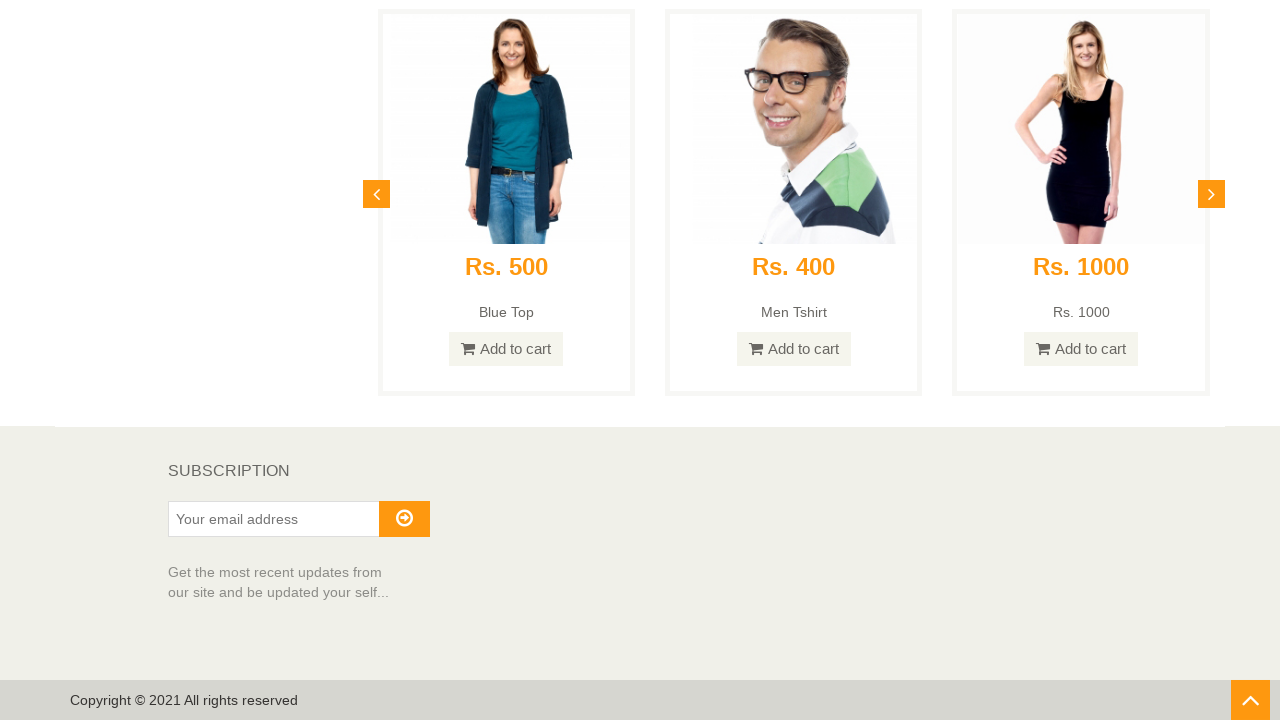